Tests file download functionality by clicking on a file link and waiting for the download to complete. The test clicks on a specific file link on the download page.

Starting URL: https://the-internet.herokuapp.com/download

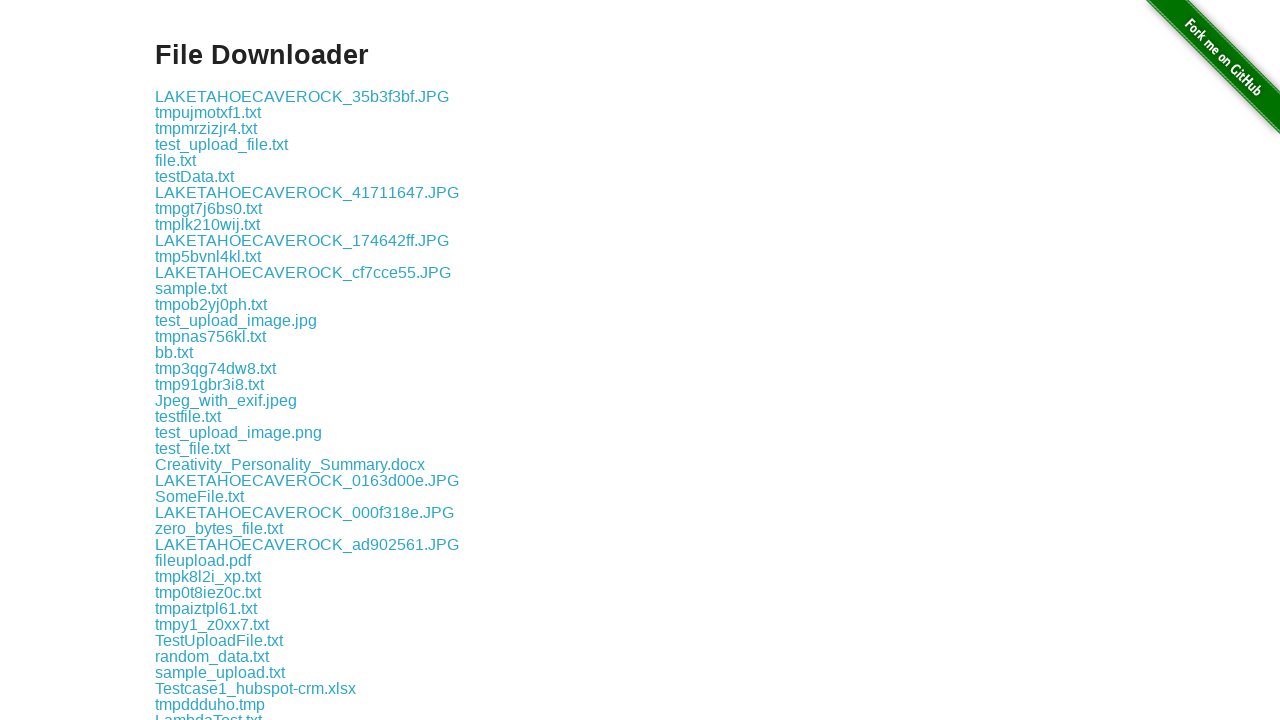

Clicked on file link to initiate download at (198, 360) on a[href*='some-file.txt']
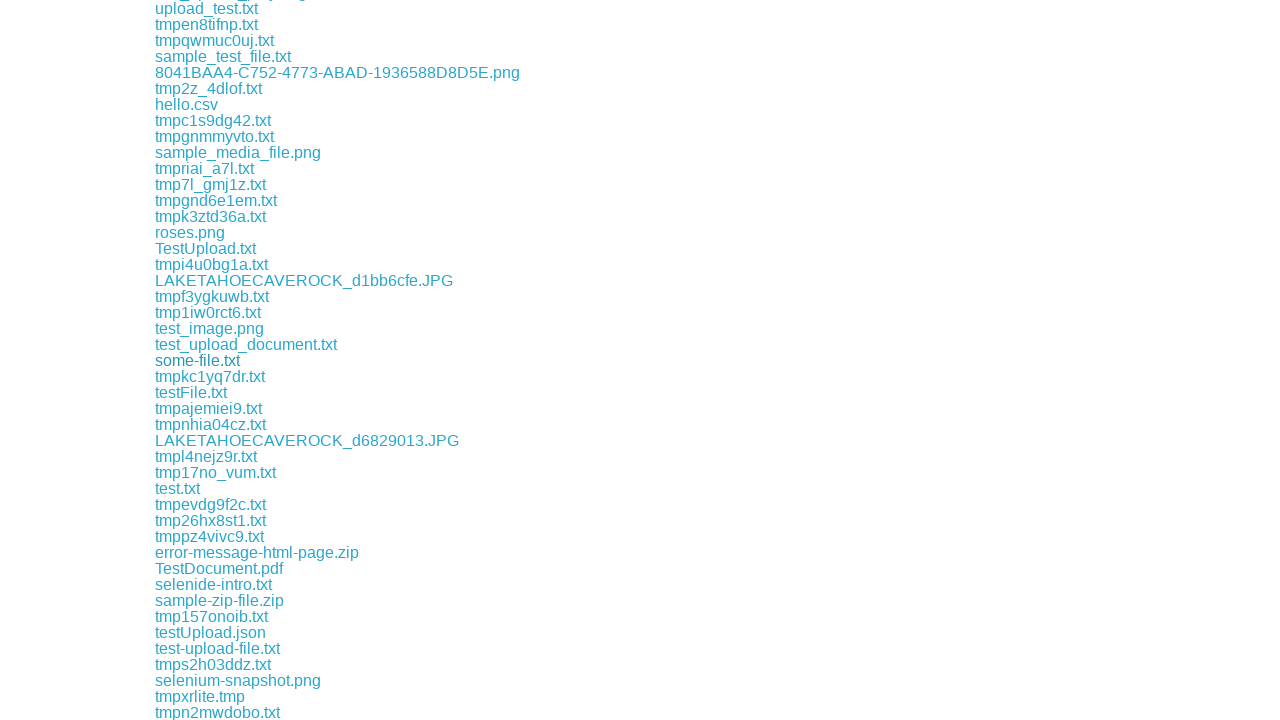

Download completed and file object obtained
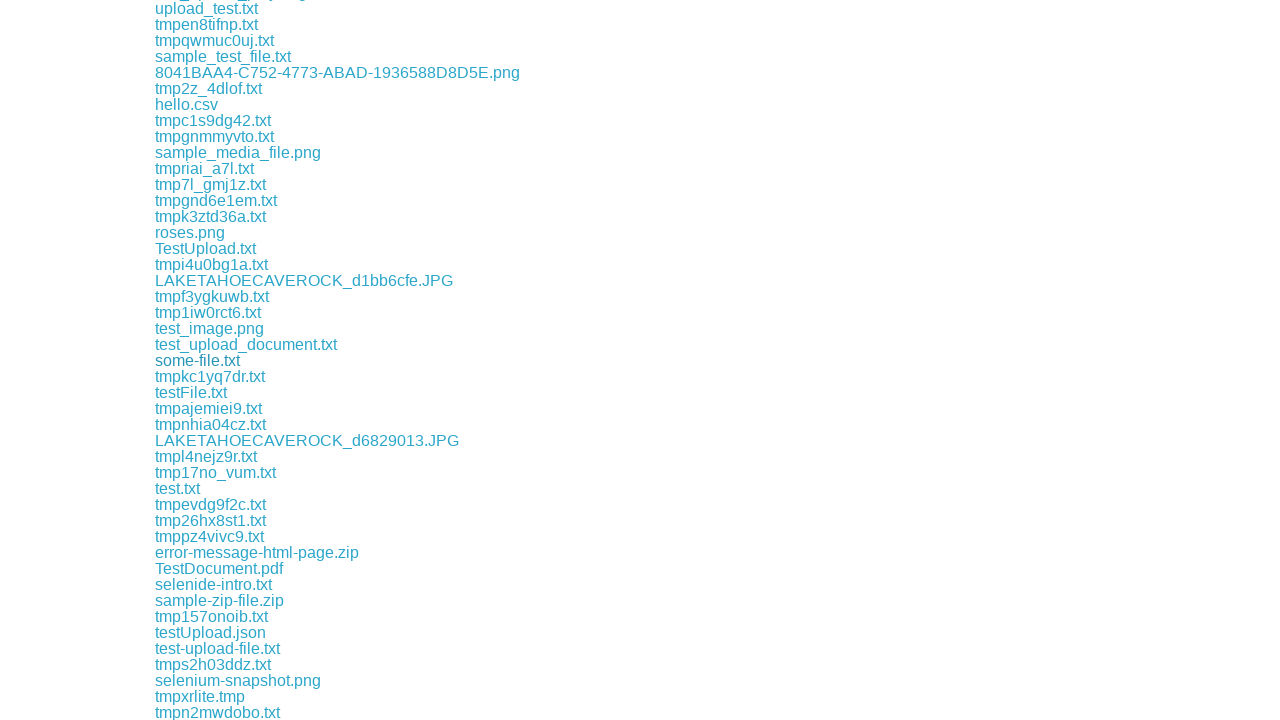

Verified downloaded filename is 'some-file.txt'
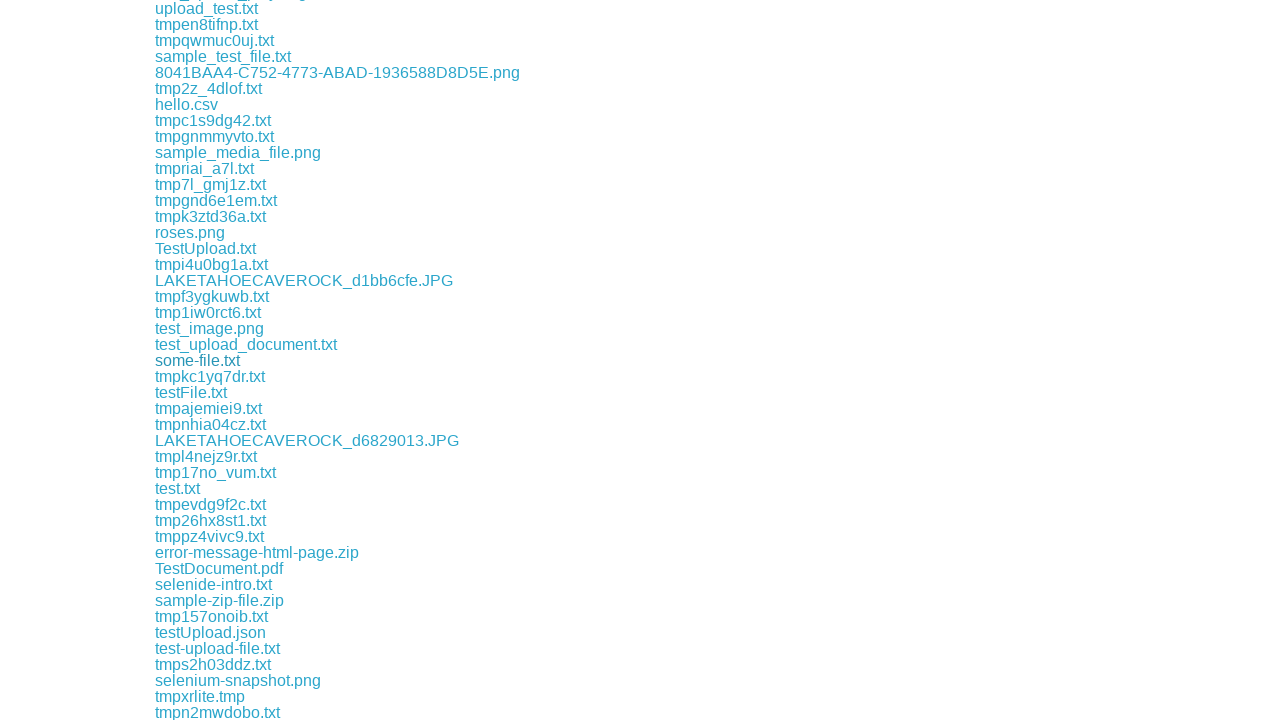

Retrieved download file path for verification
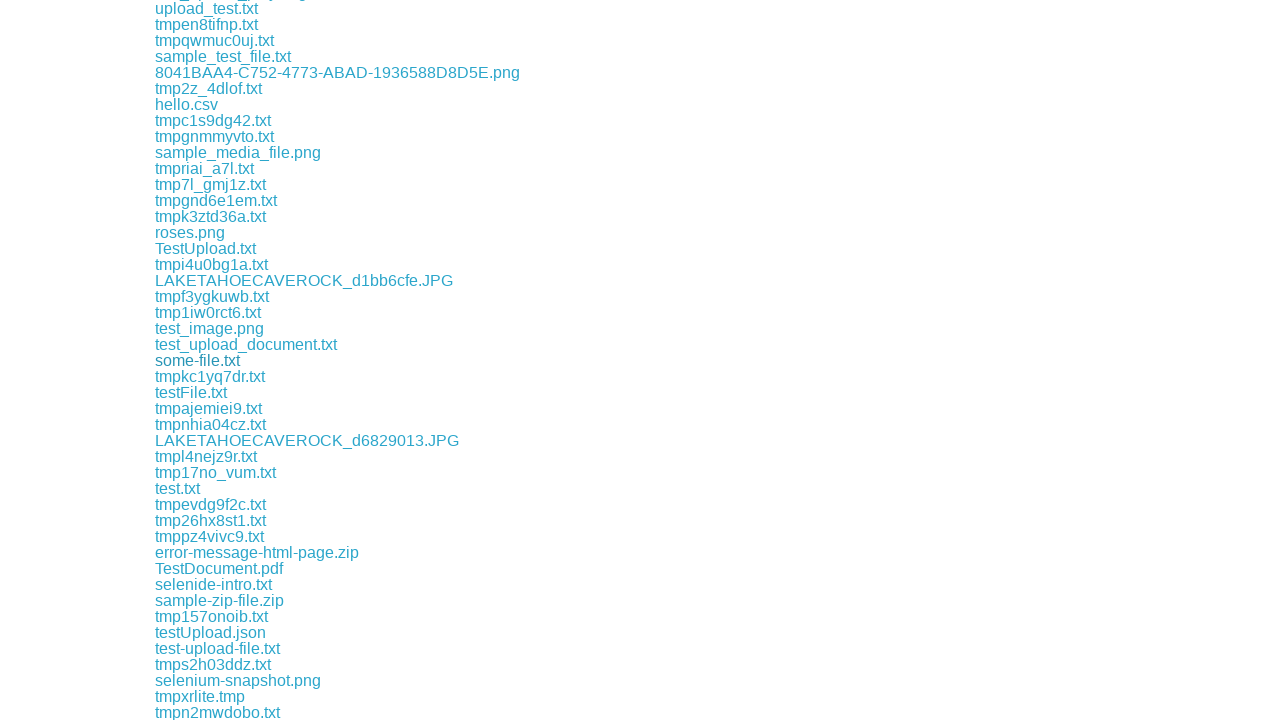

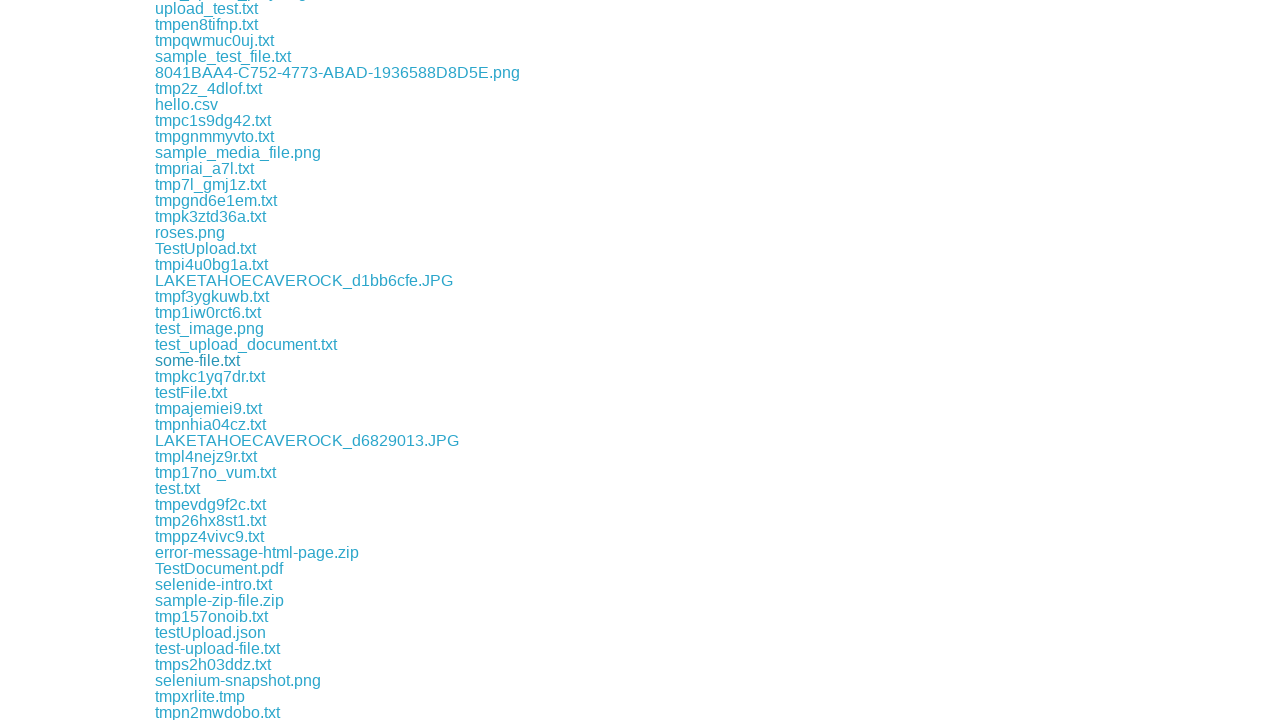